Tests drag and drop functionality by dragging an element from one location and dropping it to another target location

Starting URL: https://www.leafground.com/drag.xhtml

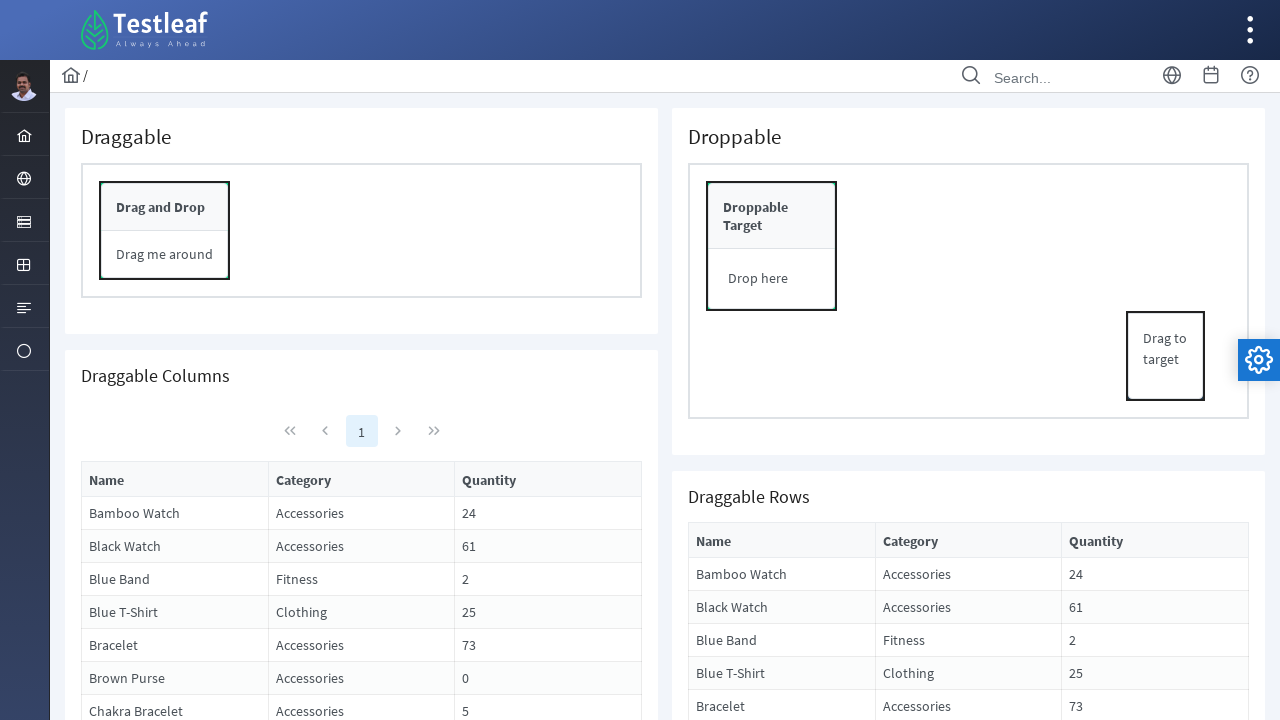

Located the draggable element
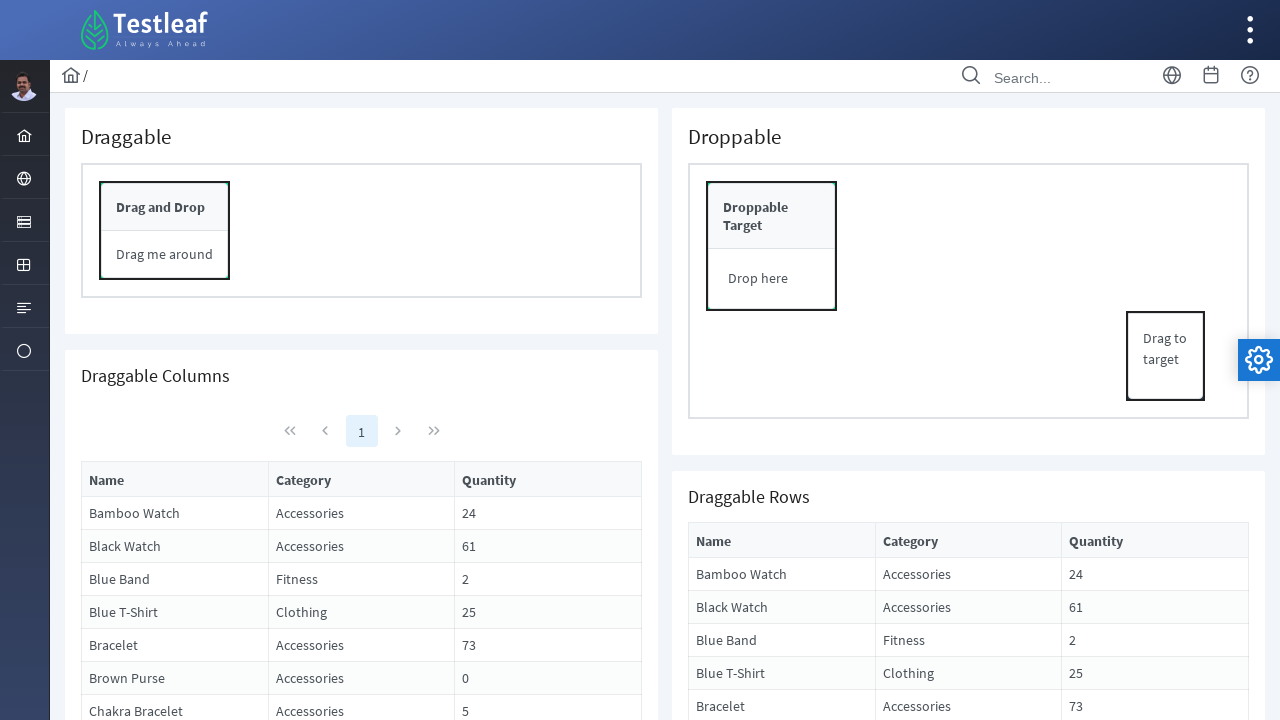

Located the drop target element
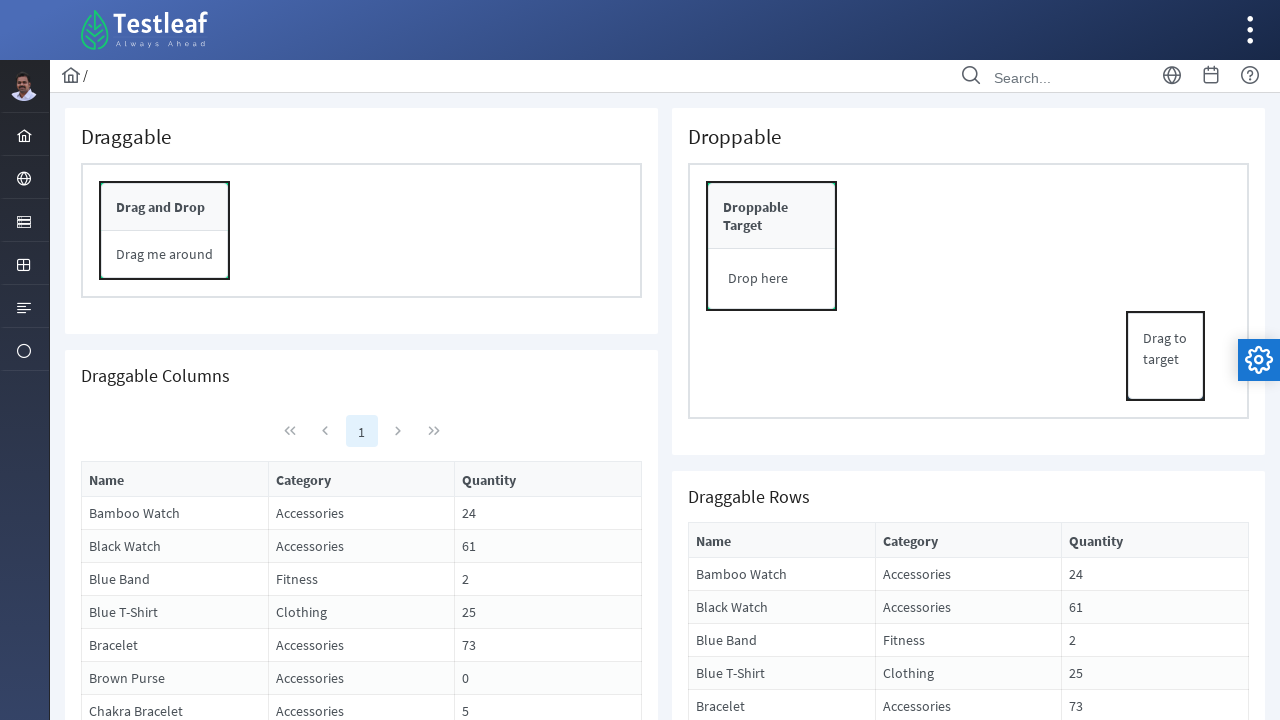

Dragged element from source to drop target location at (772, 279)
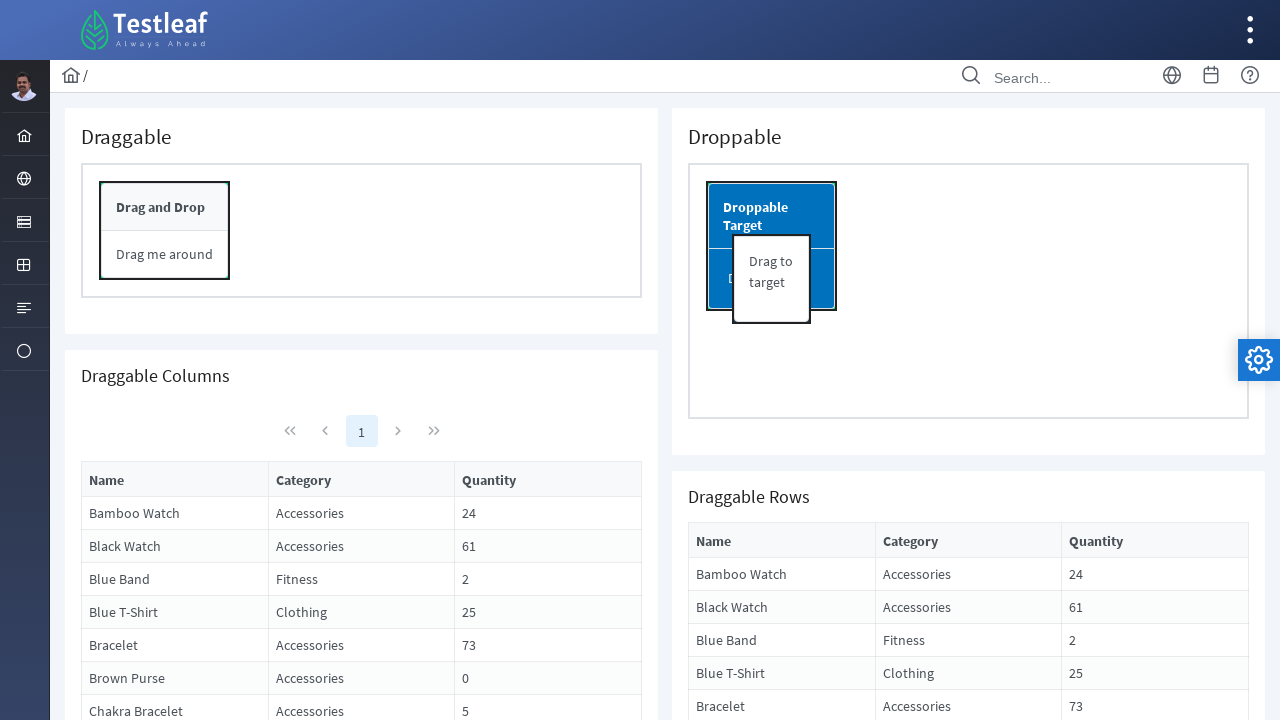

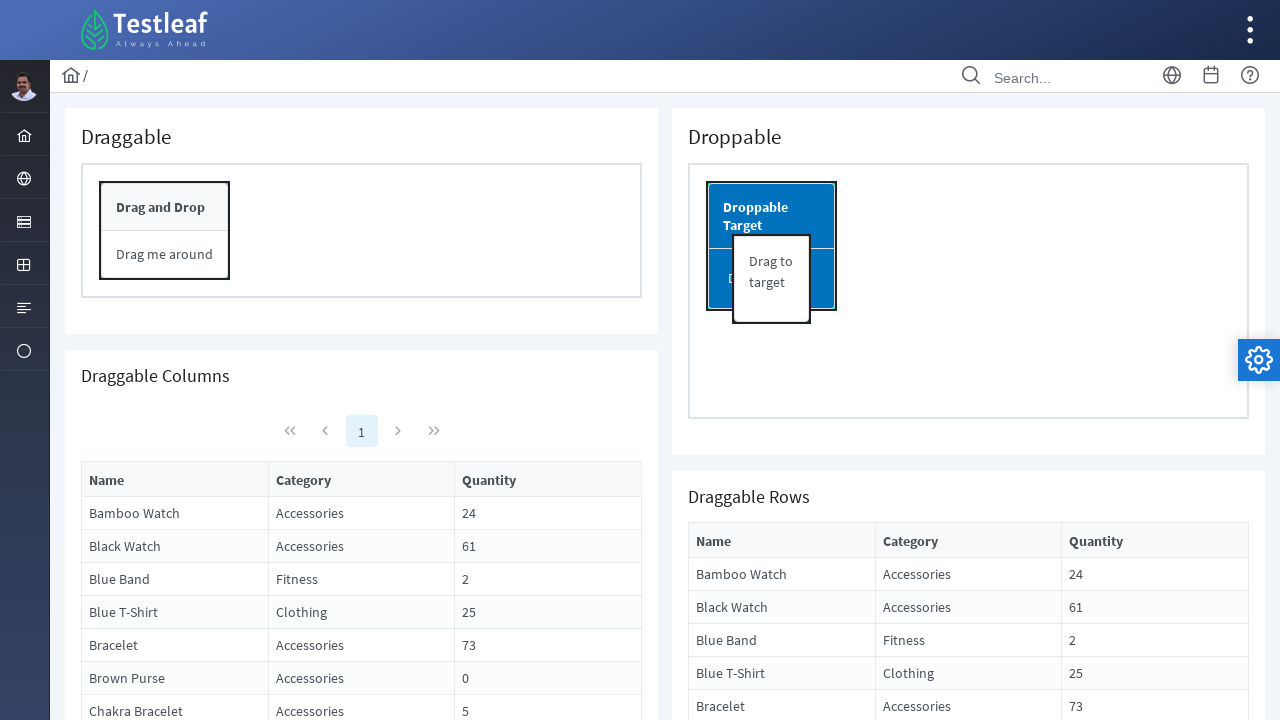